Tests drag and drop functionality by dragging an element from source to target and verifying the drop was successful

Starting URL: https://demoqa.com/droppable

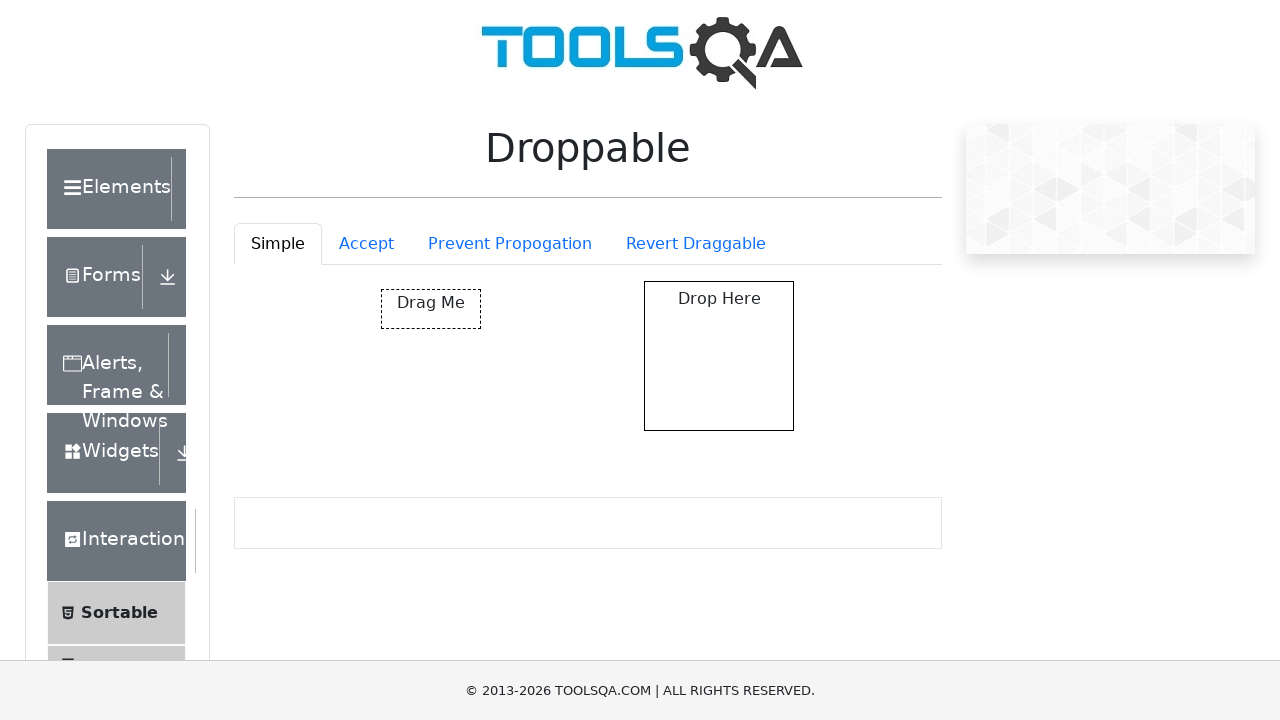

Located draggable source element
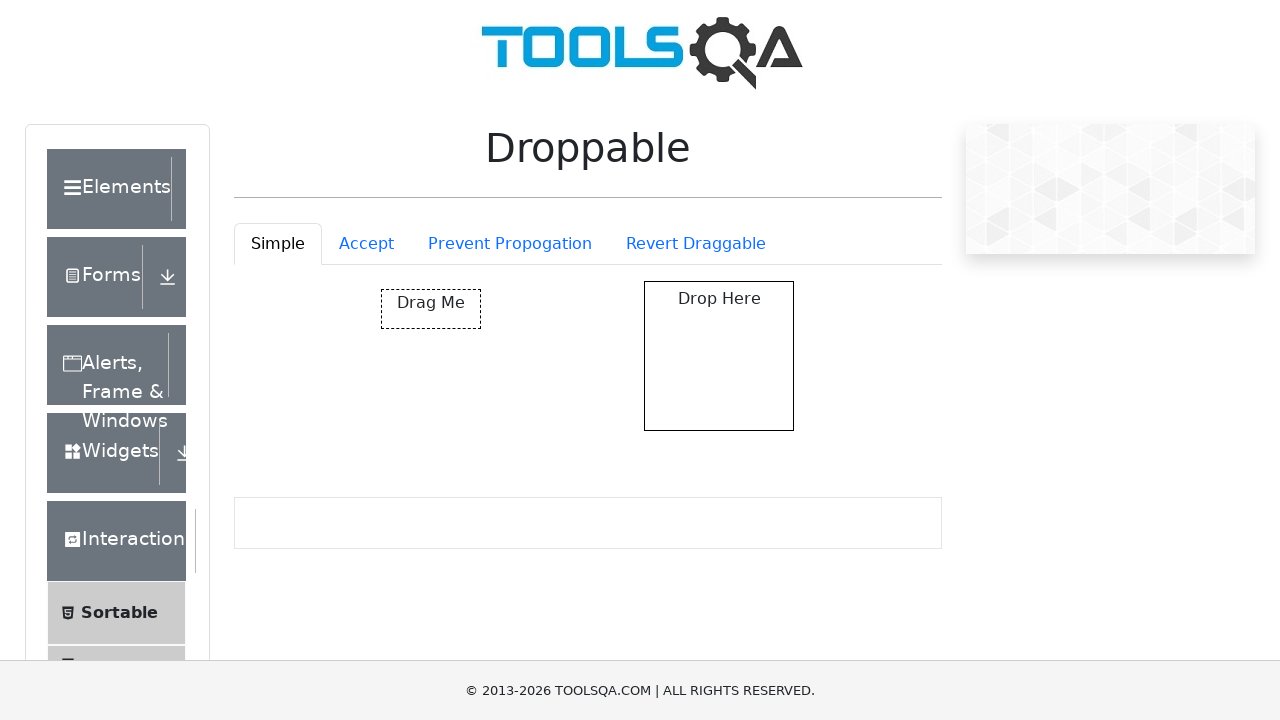

Located droppable target element
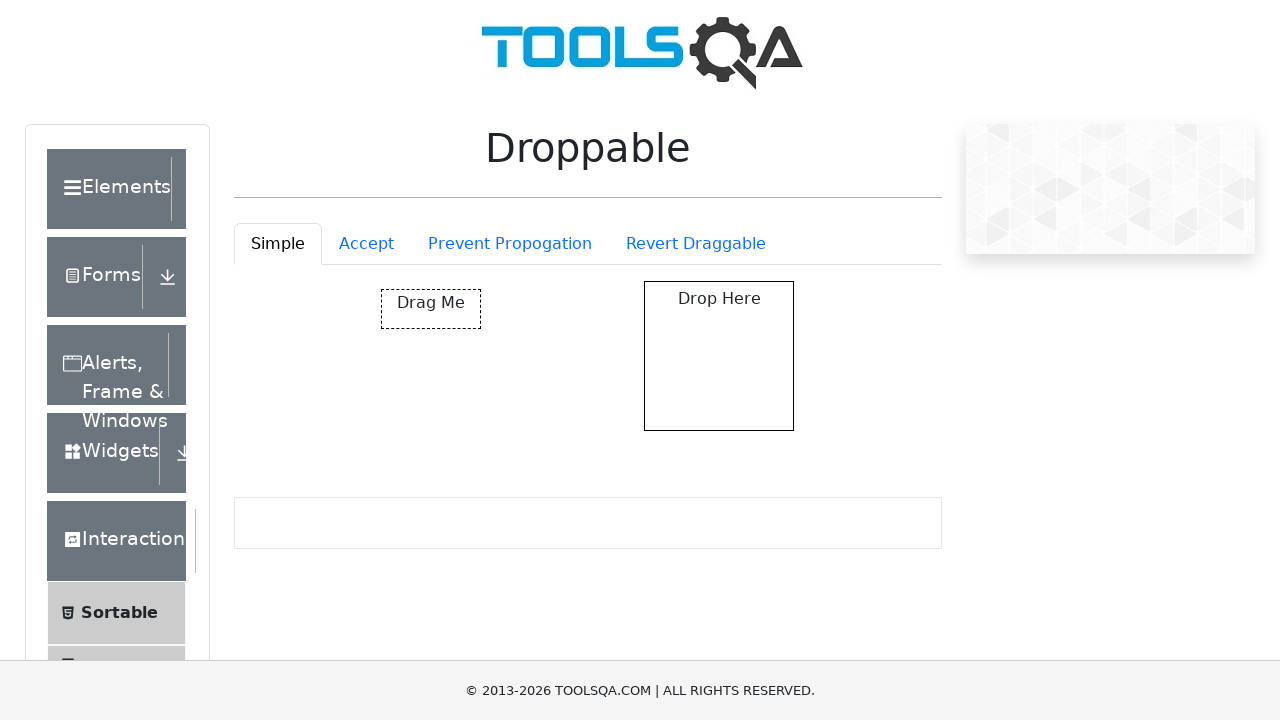

Dragged source element to target element at (719, 356)
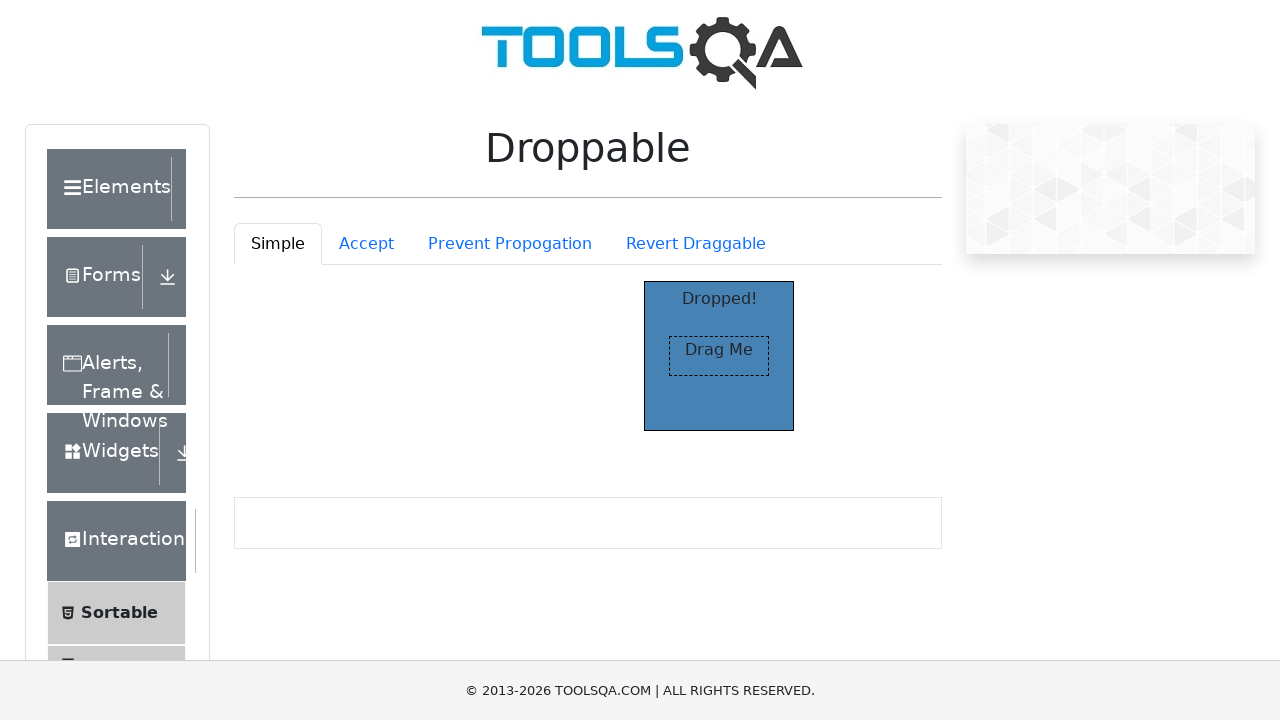

Verified drop was successful - target element text changed to 'Dropped!'
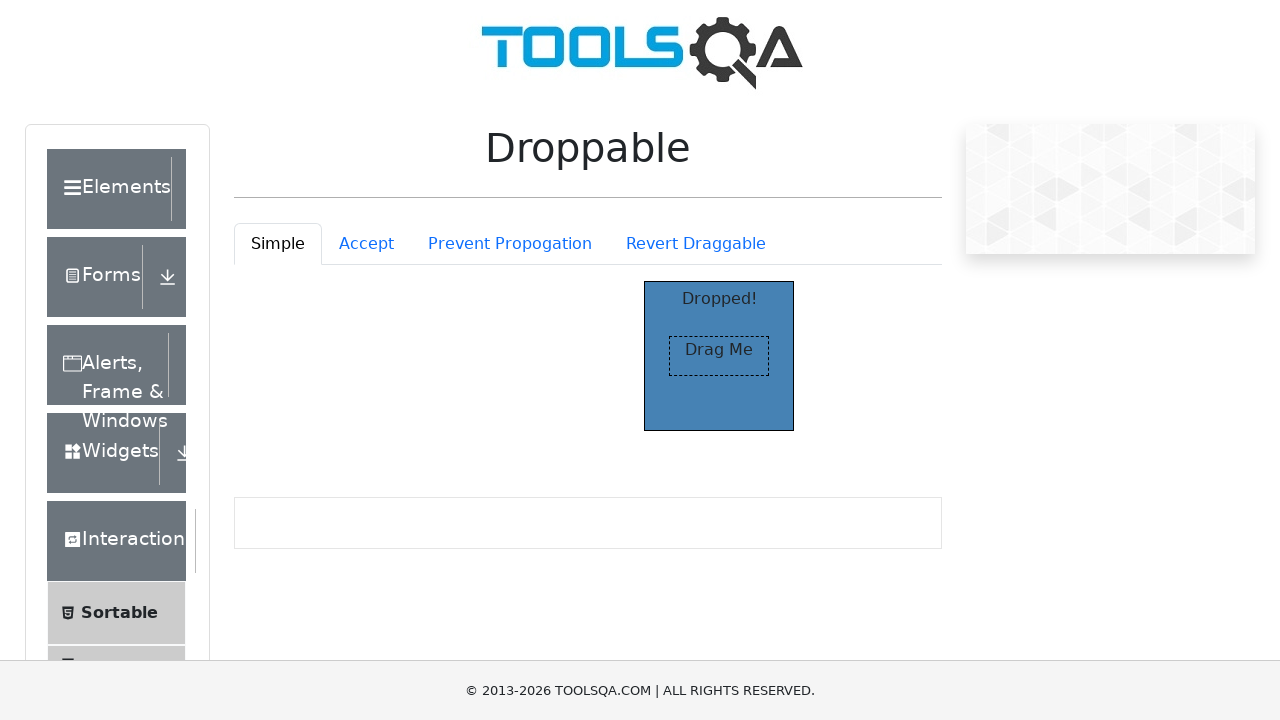

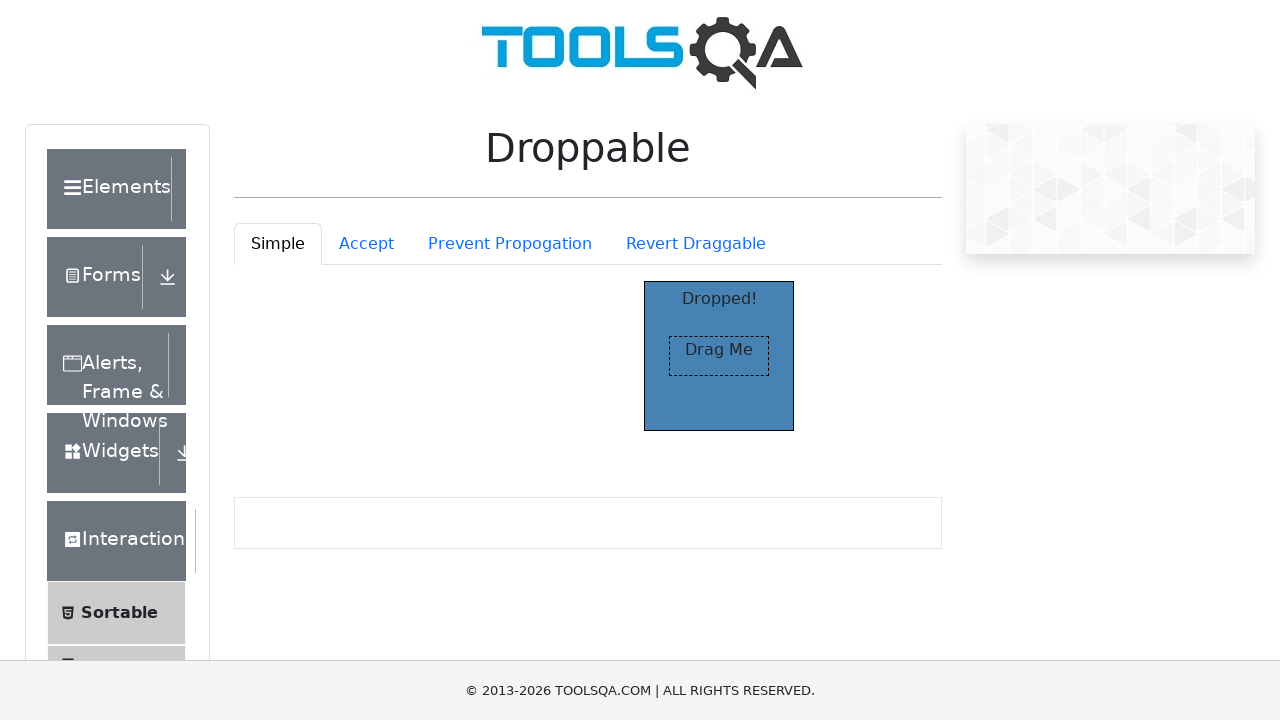